Tests JavaScript alert and confirm dialog handling by filling a name field, triggering alert and confirm popups, and interacting with them (accepting the alert and dismissing the confirm dialog).

Starting URL: http://www.rahulshettyacademy.com/AutomationPractice/

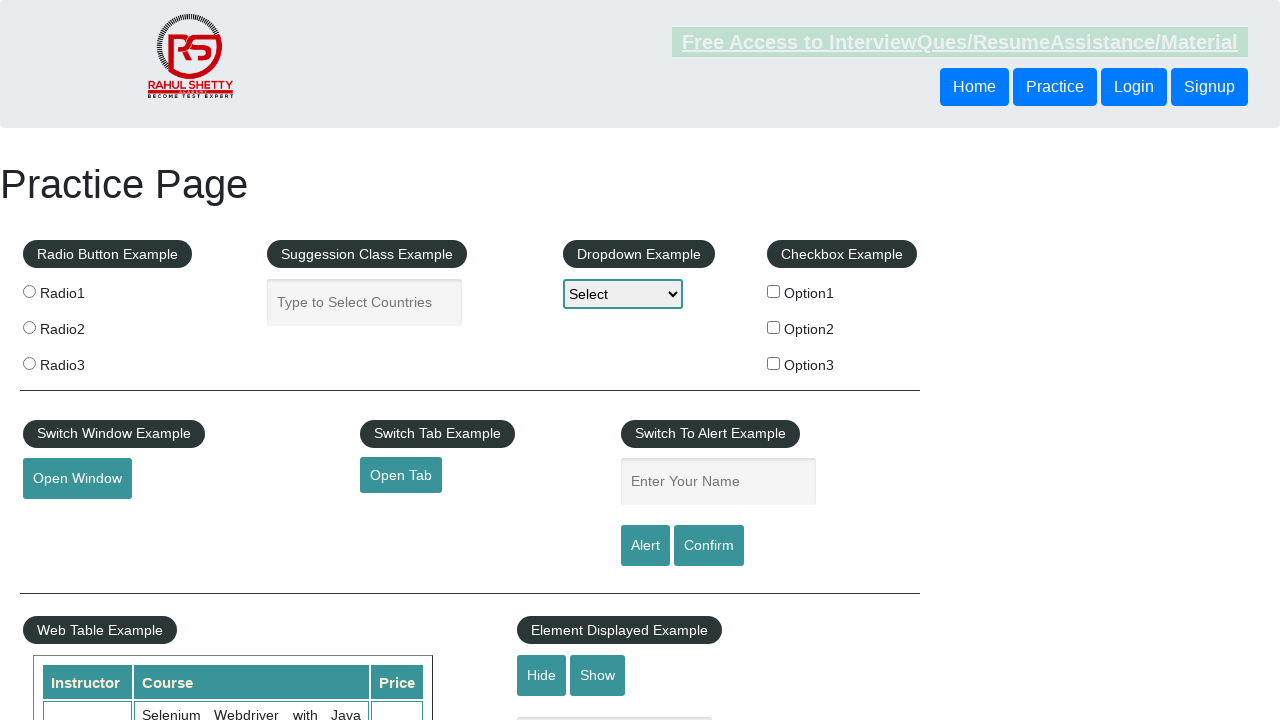

Filled name field with 'Gowtham M' for alert test on #name
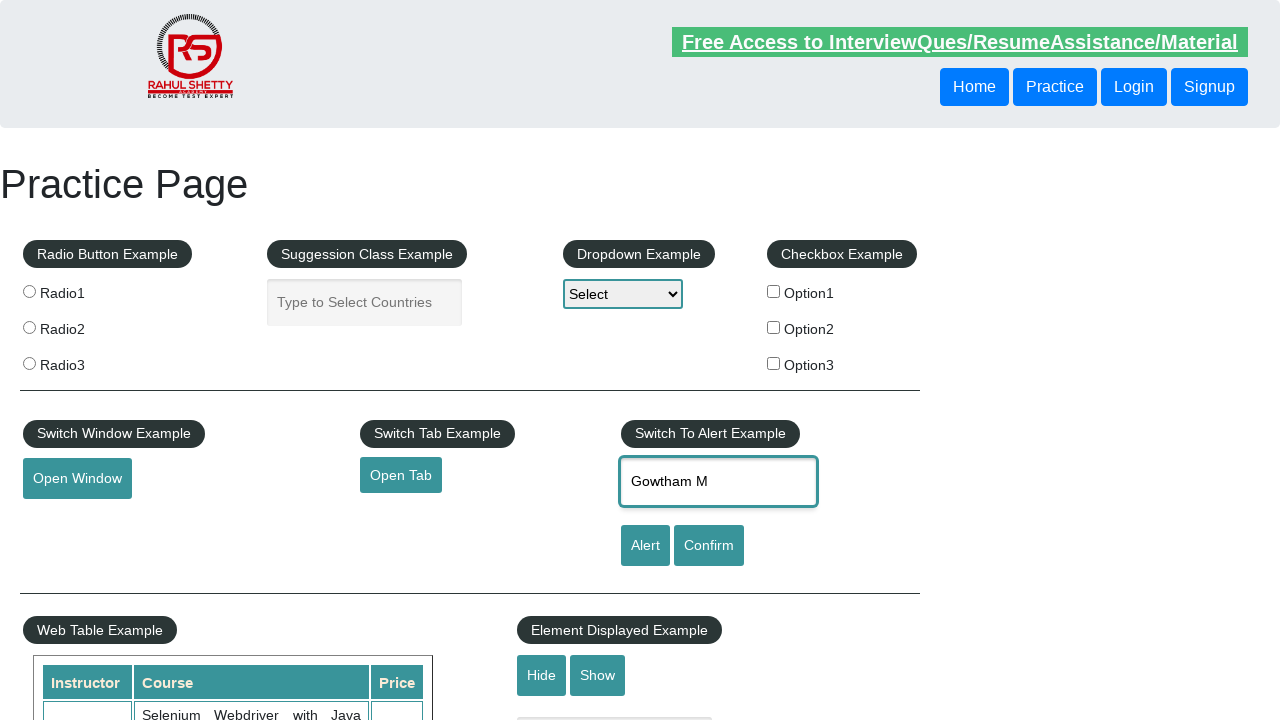

Clicked alert button to trigger JavaScript alert at (645, 546) on #alertbtn
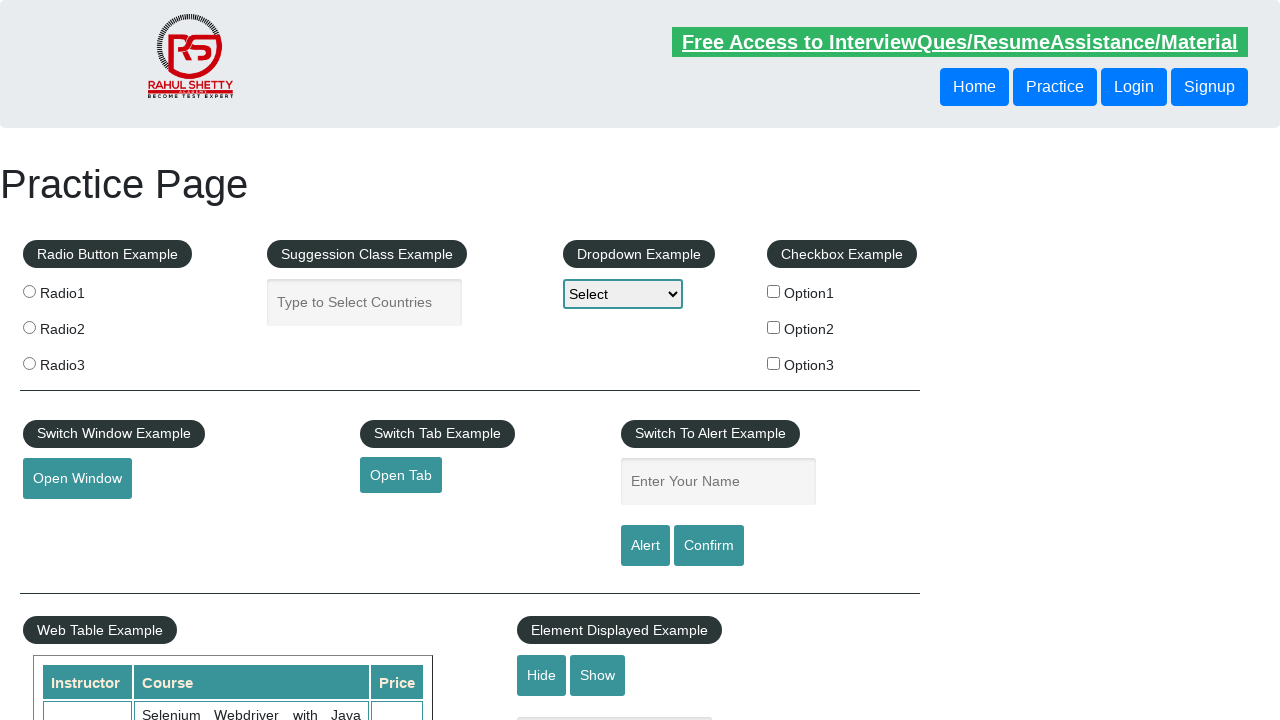

Set up dialog handler to accept alert
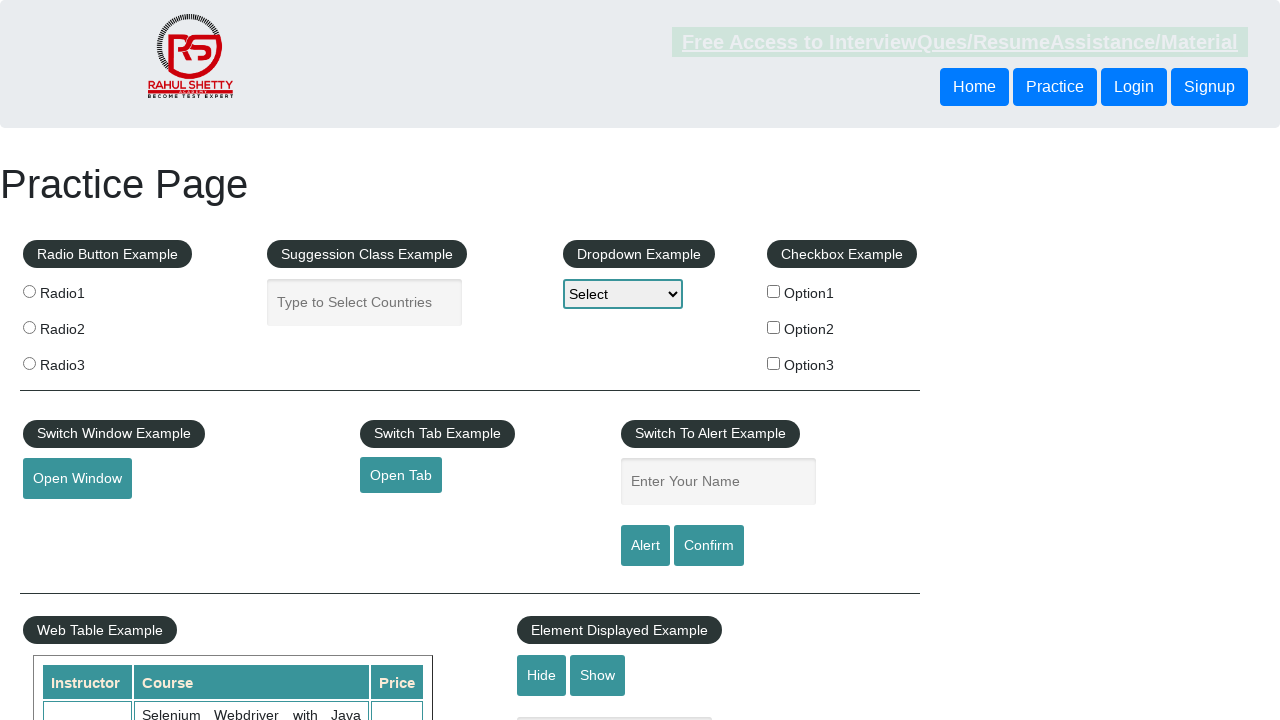

Waited 1000ms for alert to be processed
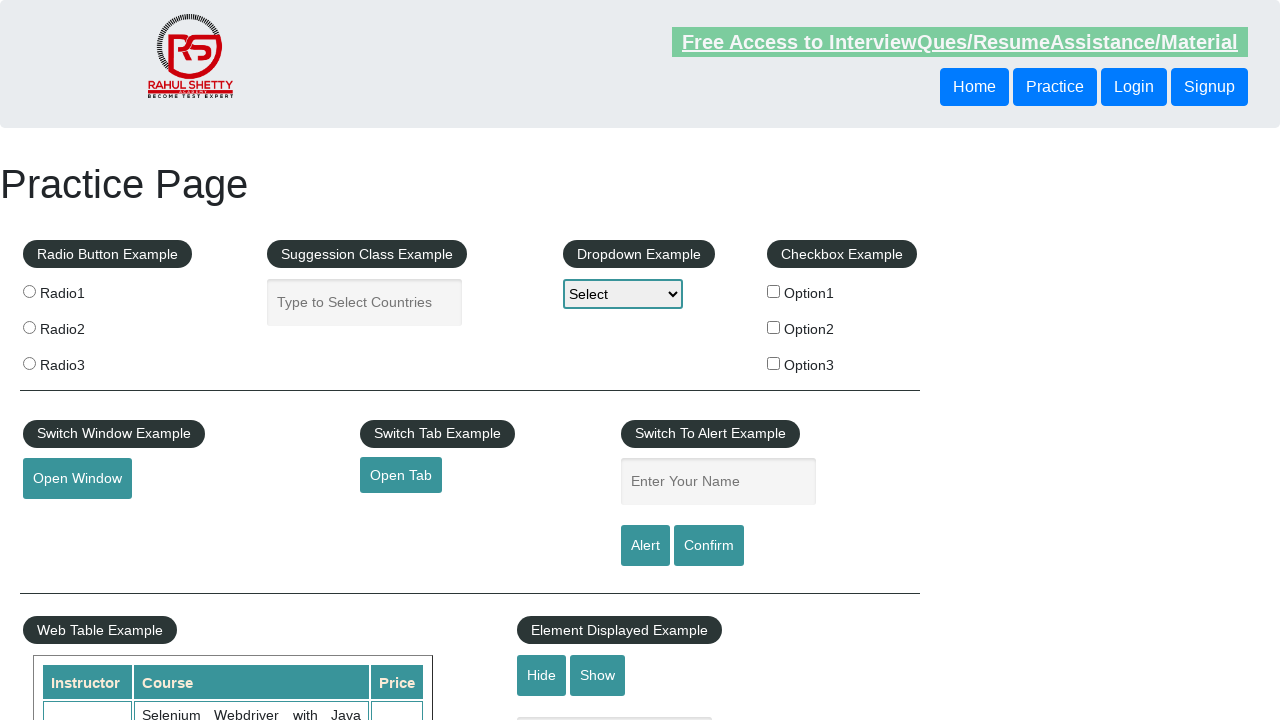

Set up dialog handler to dismiss confirm dialog
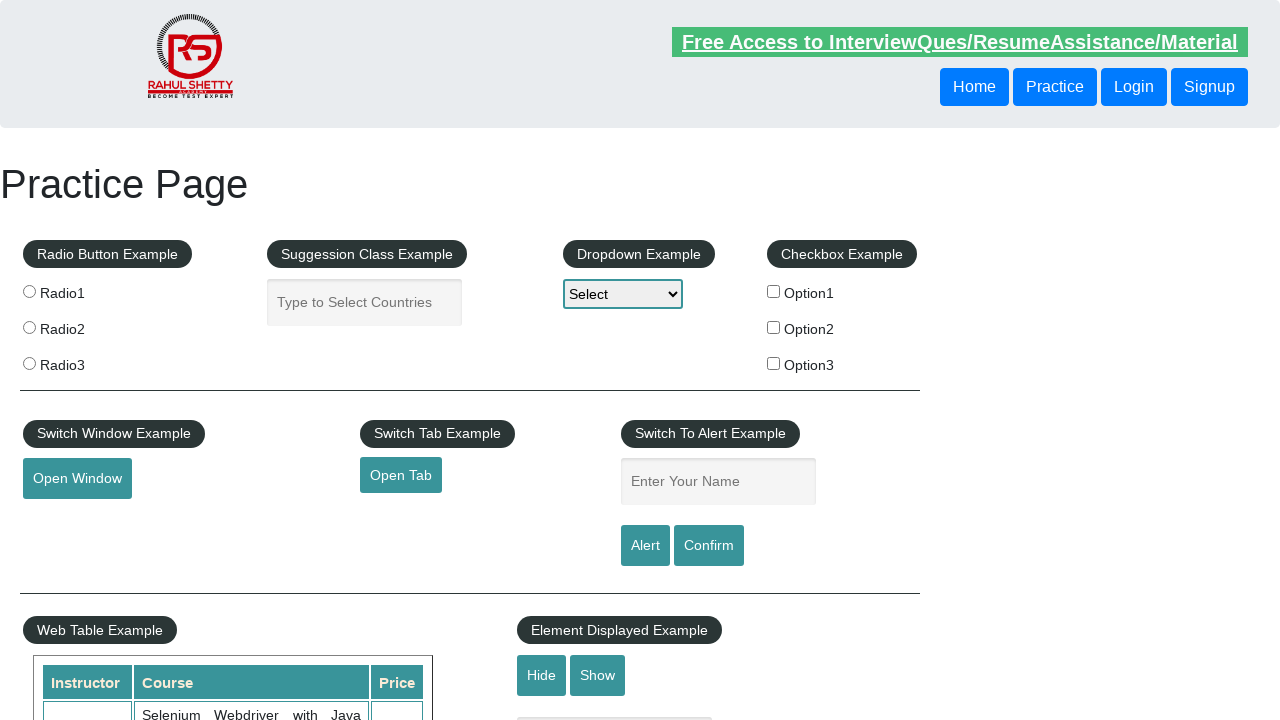

Filled name field with 'Gowtham Kumawat' for confirm test on #name
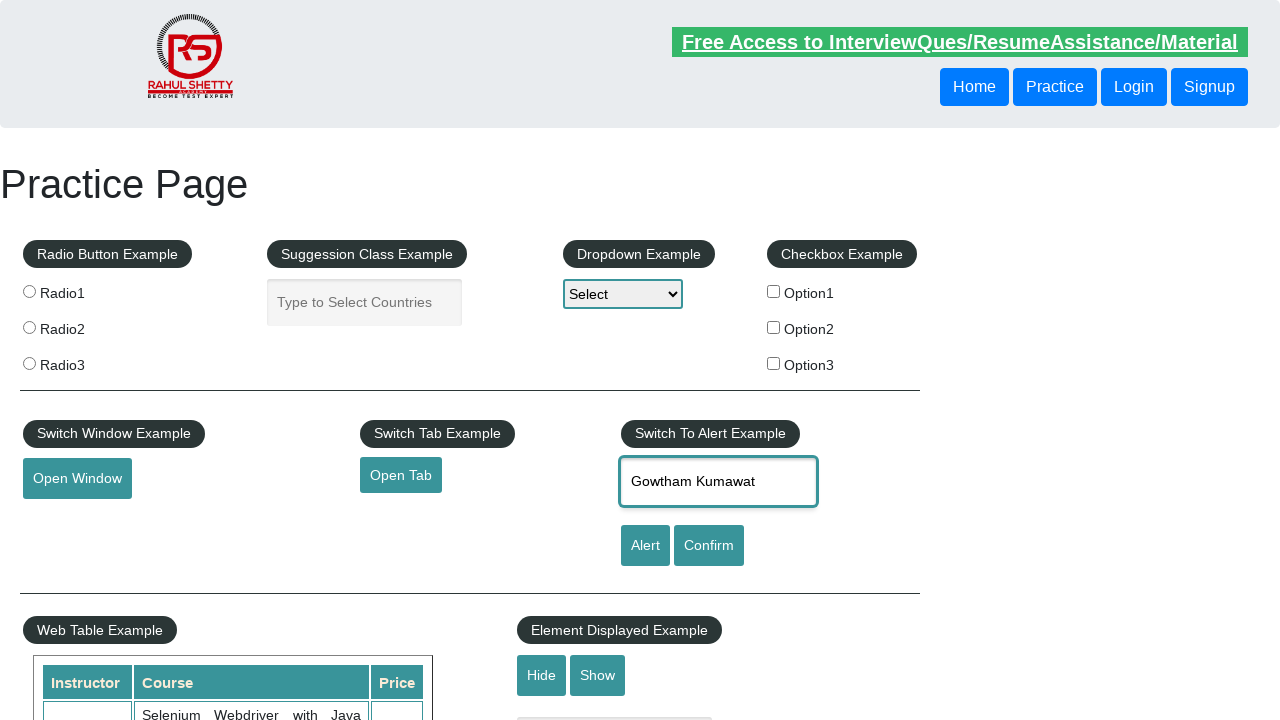

Clicked confirm button to trigger JavaScript confirm dialog at (709, 546) on #confirmbtn
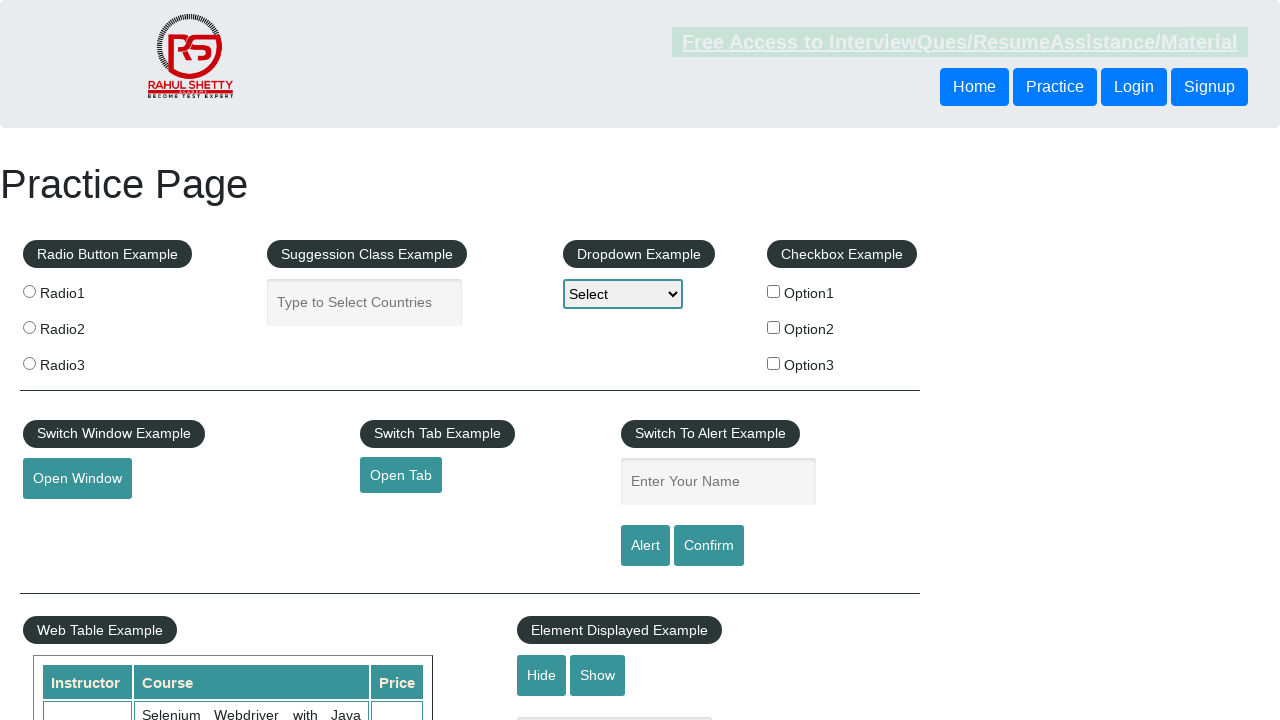

Waited 1000ms for confirm dialog to be processed
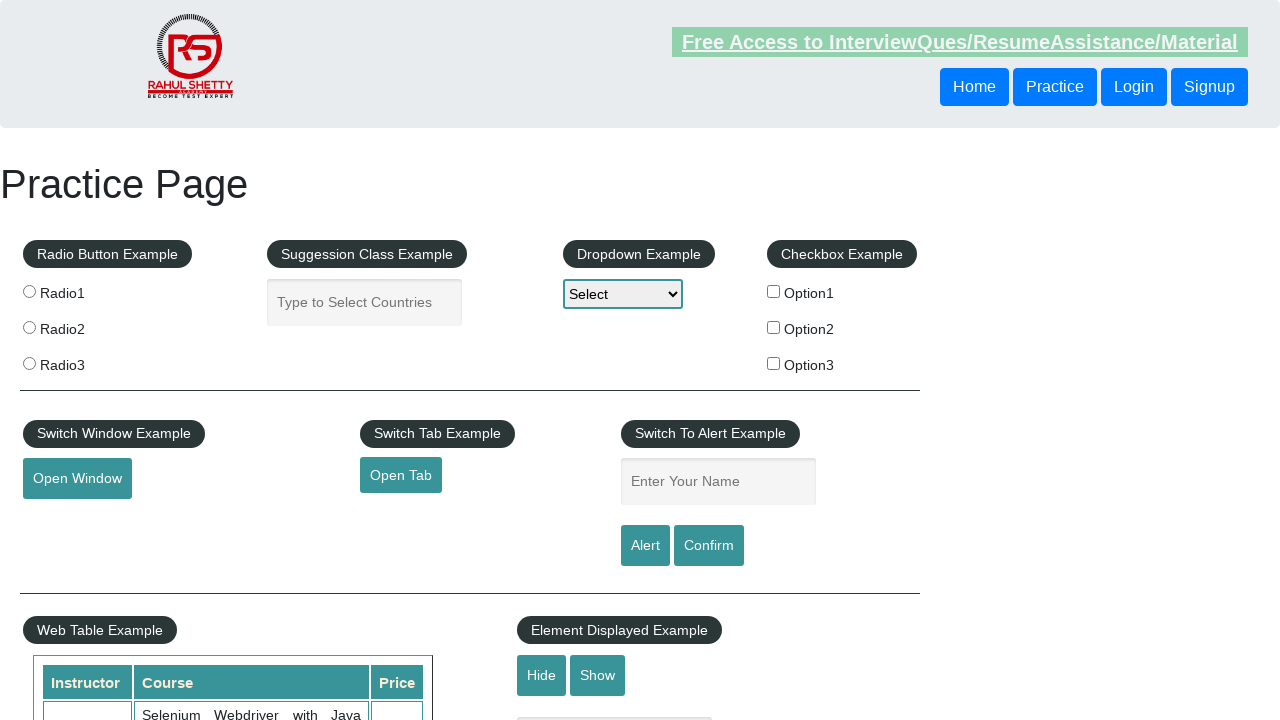

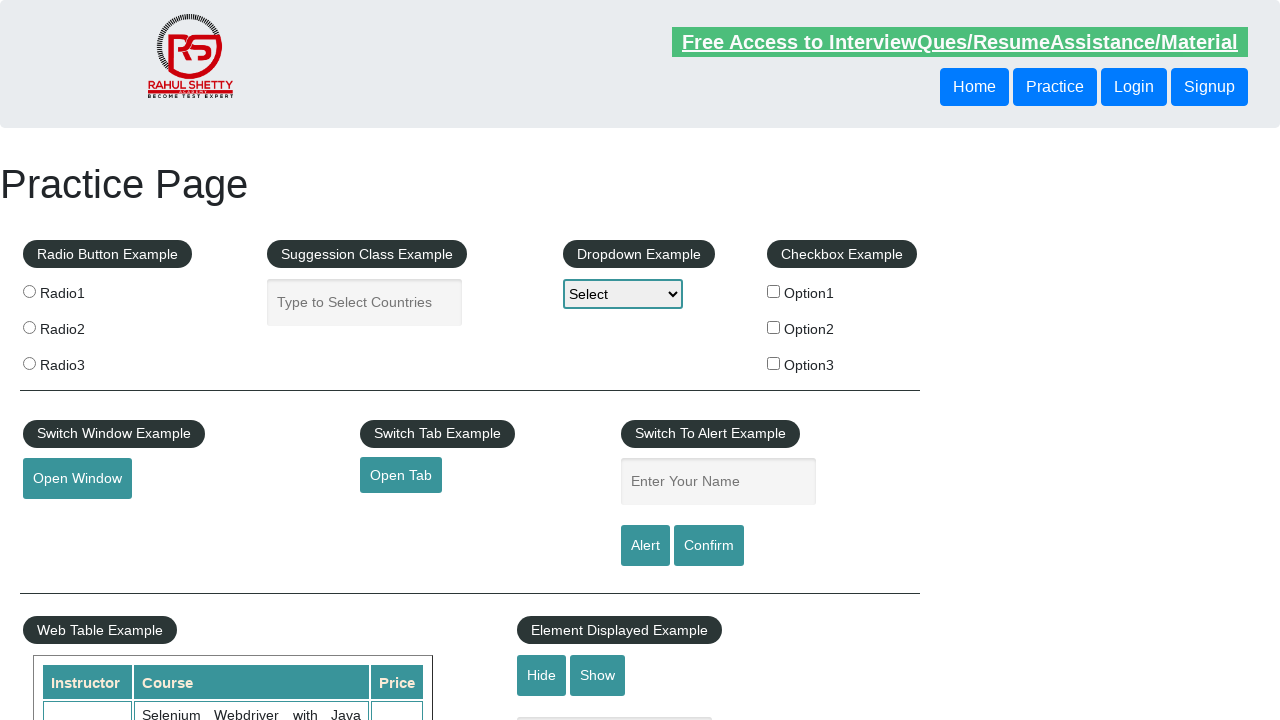